Automates the RPA Challenge by filling out a form with personal information fields including first name, last name, email, company name, role, phone number, and address. The script fills out the form multiple times with different data entries.

Starting URL: https://rpachallenge.com/

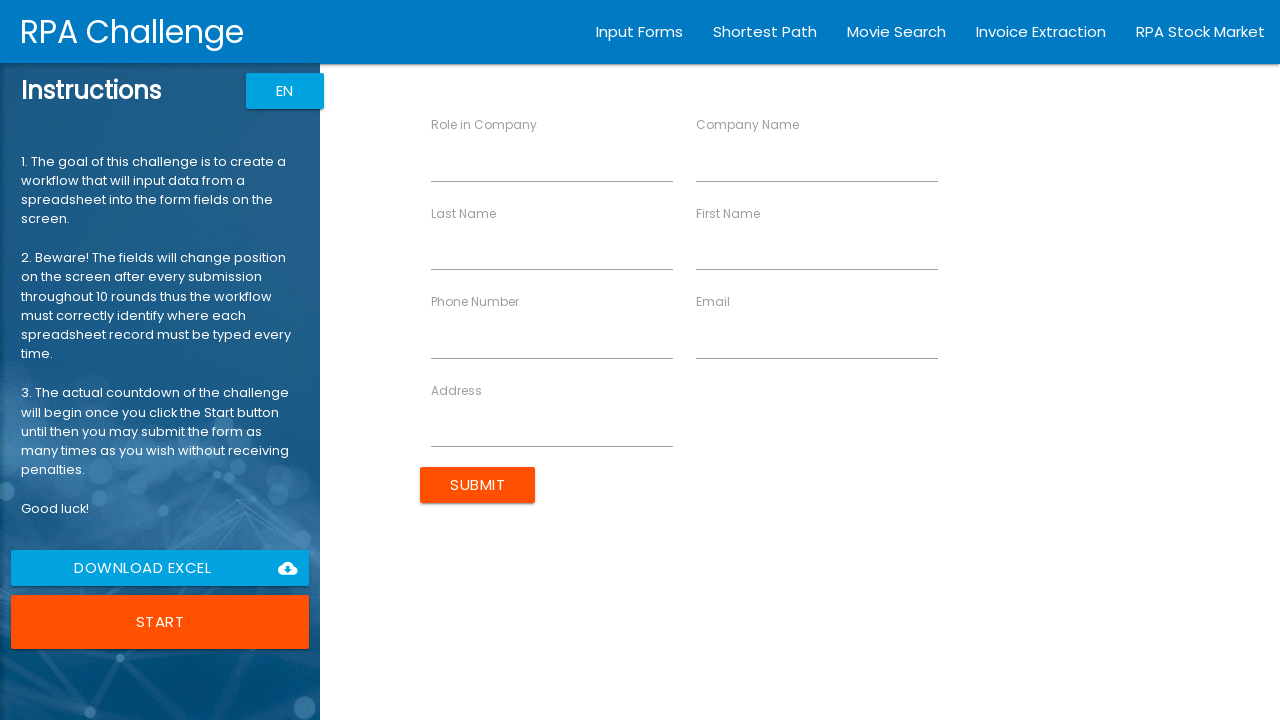

Waited for page to load with networkidle state
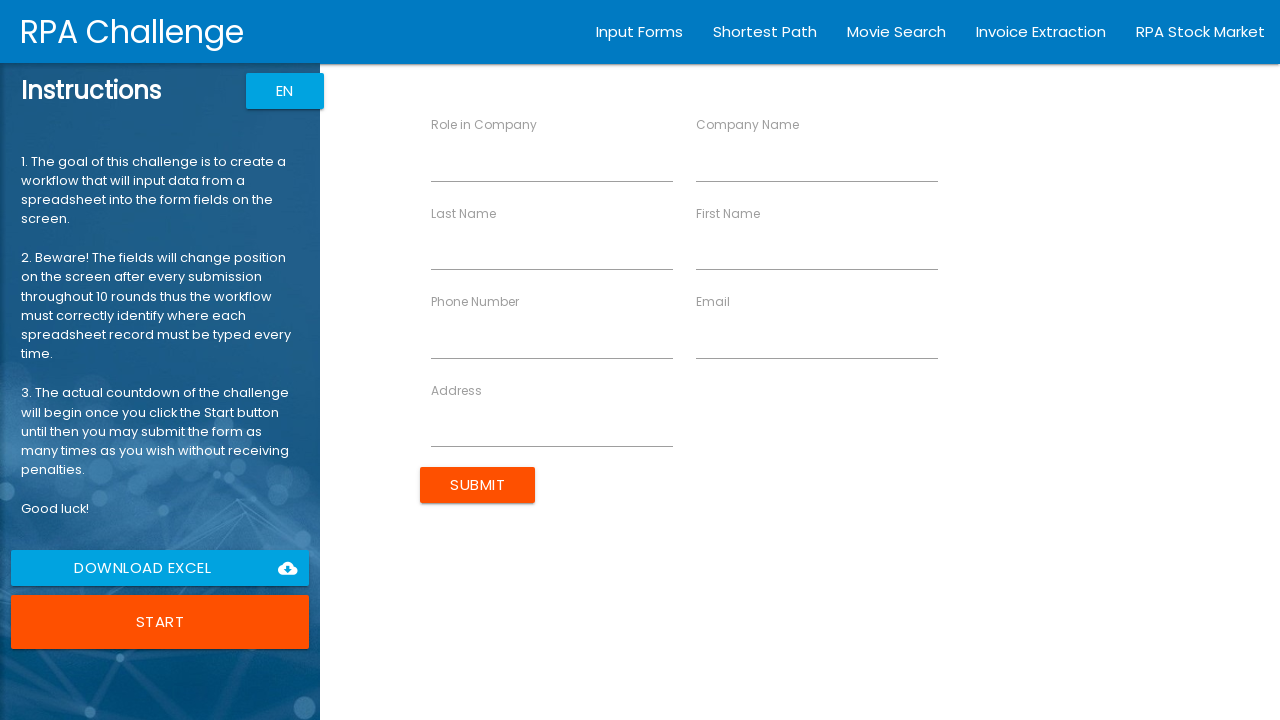

Clicked the Start button to begin the RPA Challenge at (160, 622) on button:has-text('Start')
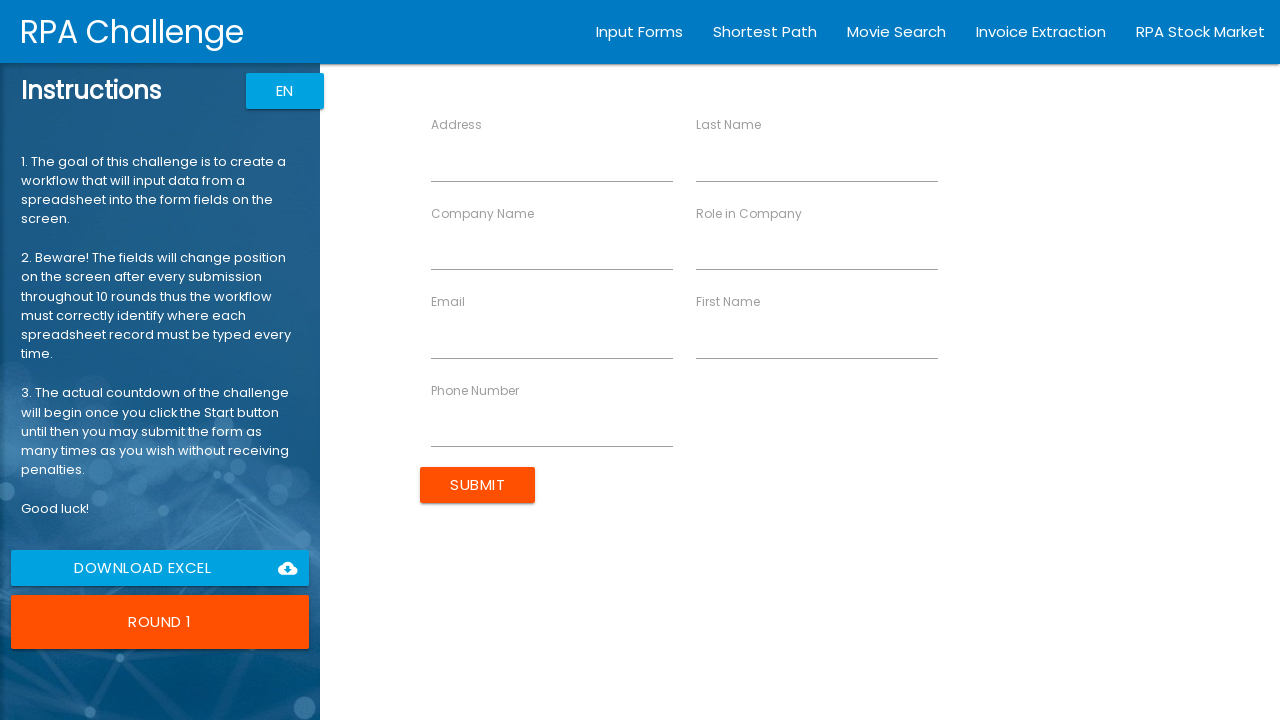

Waited 500ms for form to load after clicking Start
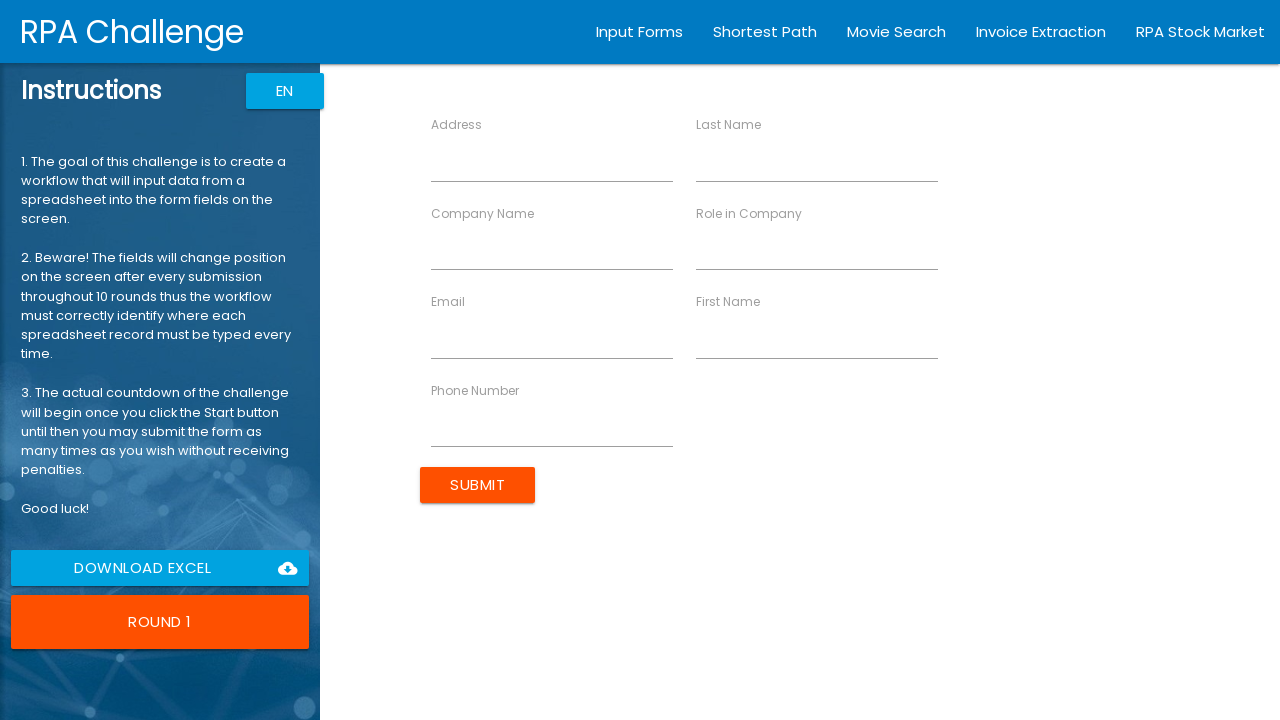

Filled first name field with 'John' on input[ng-reflect-name='labelFirstName']
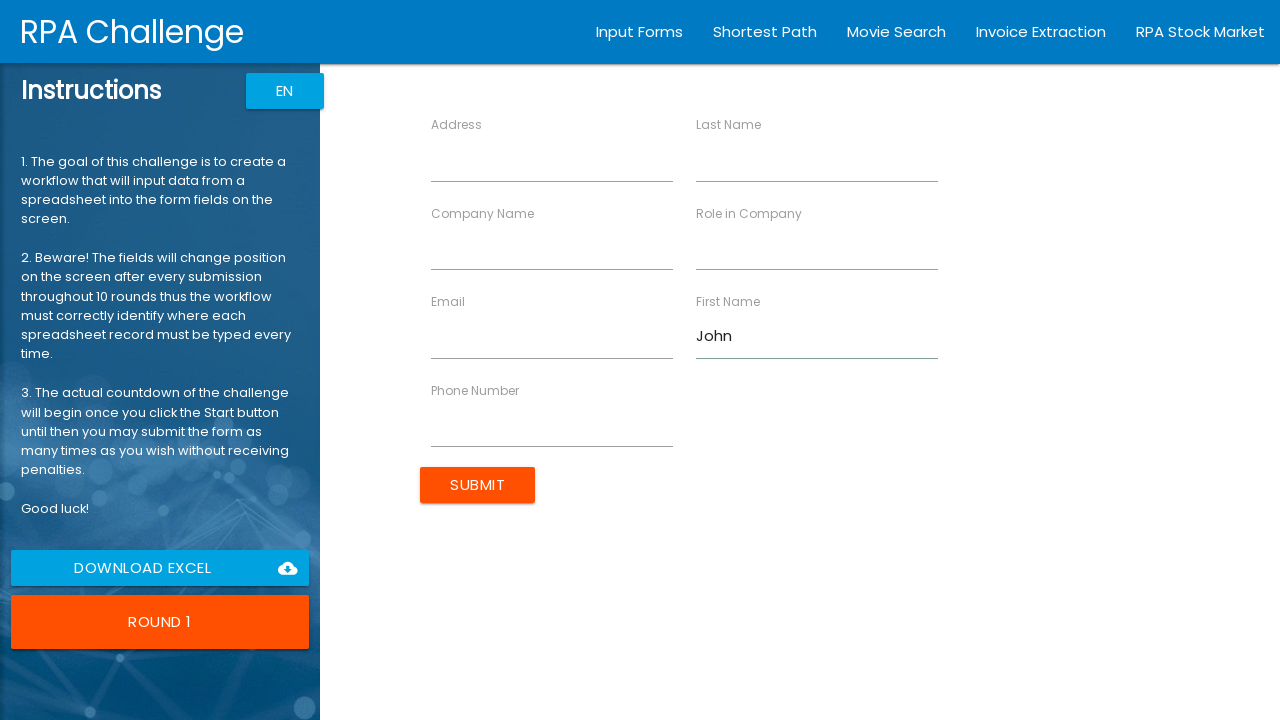

Filled last name field with 'Smith' on input[ng-reflect-name='labelLastName']
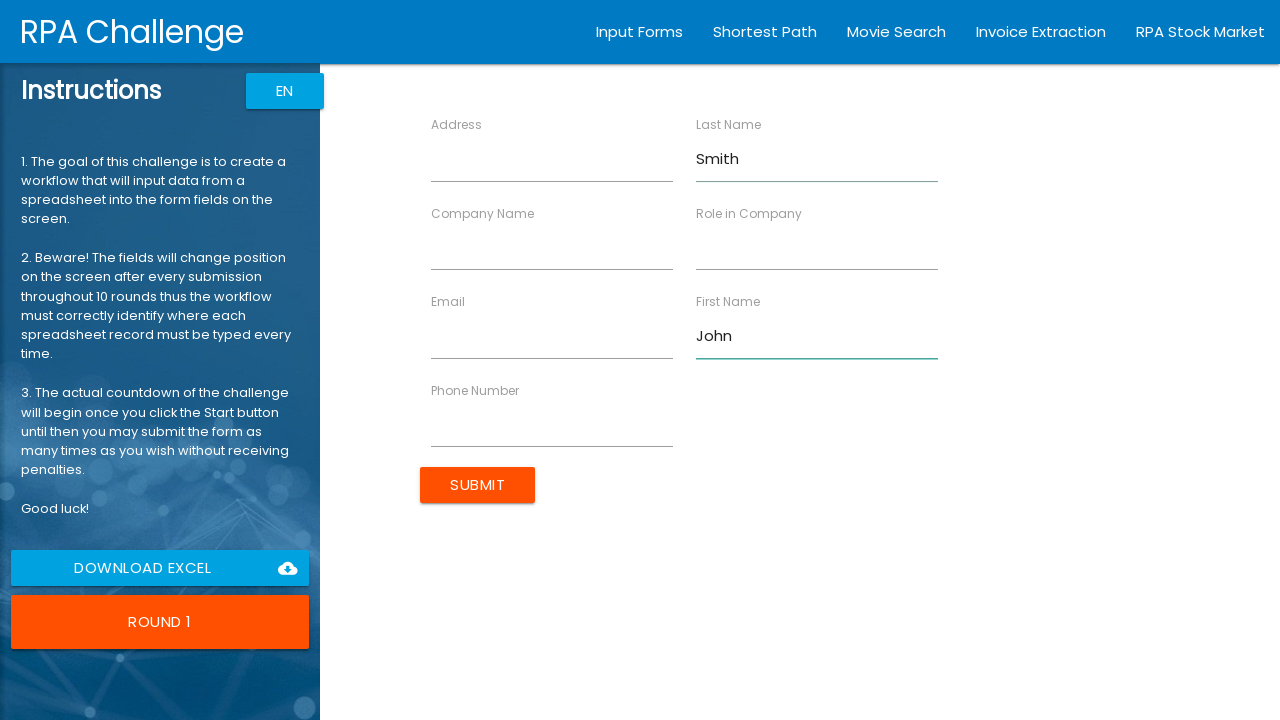

Filled email field with 'john.smith@testmail.com' on input[ng-reflect-name='labelEmail']
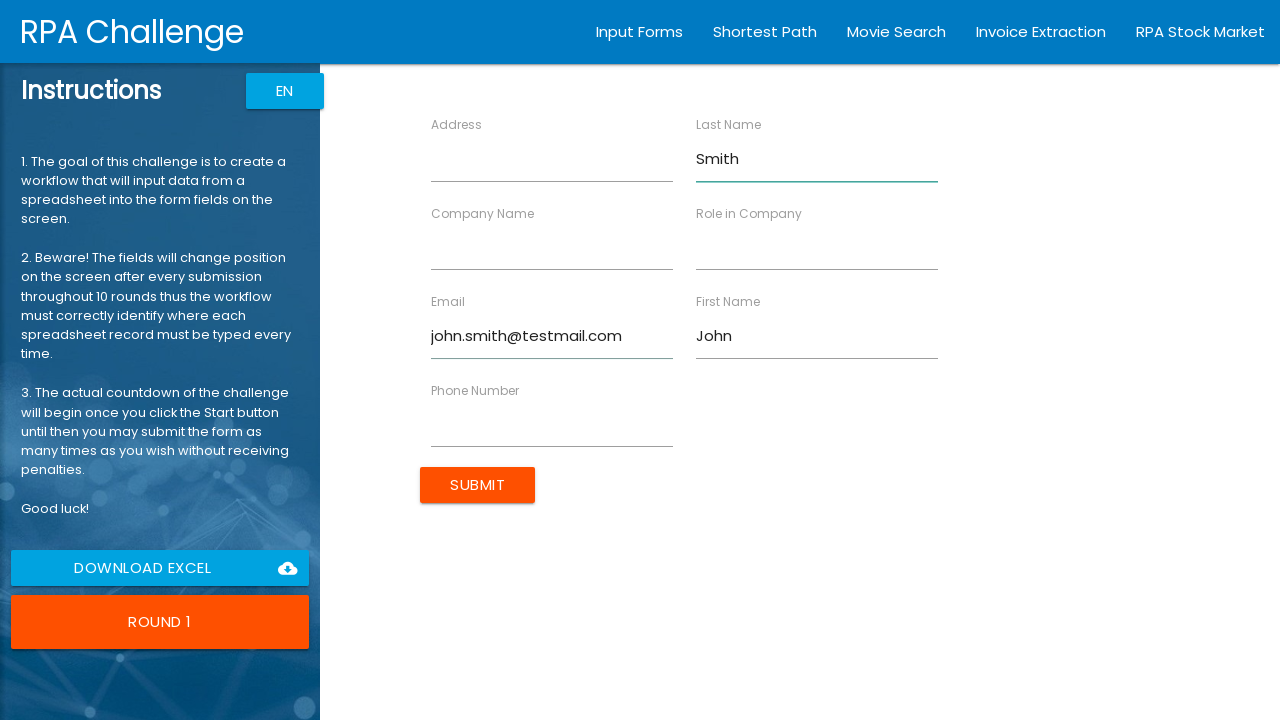

Filled company name field with 'Acme Corp' on input[ng-reflect-name='labelCompanyName']
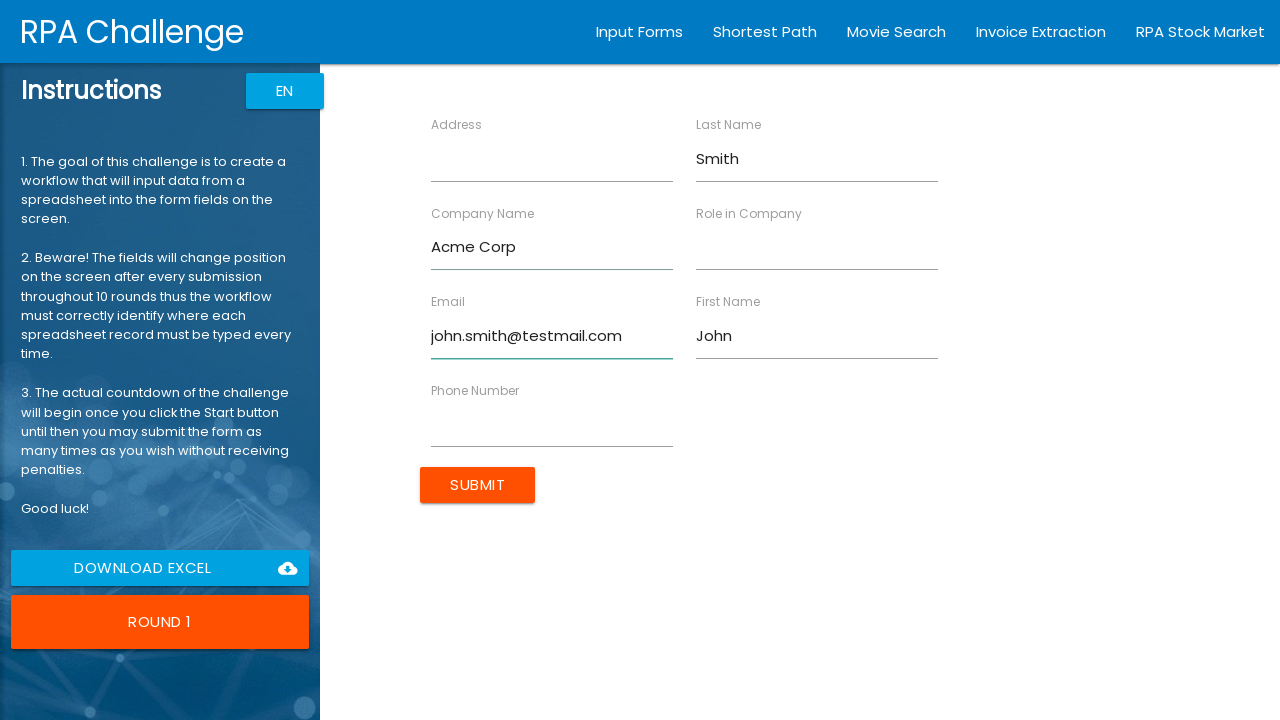

Filled role field with 'Software Engineer' on input[ng-reflect-name='labelRole']
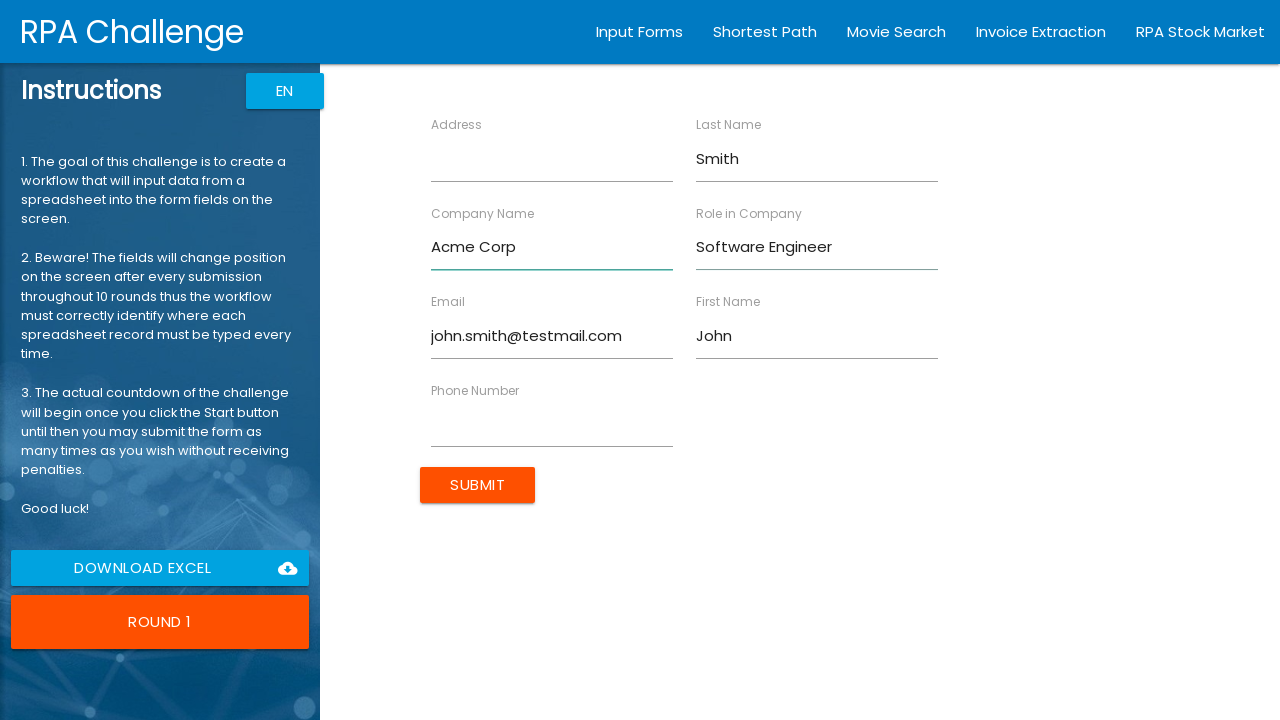

Filled phone number field with '555-123-4567' on input[ng-reflect-name='labelPhone']
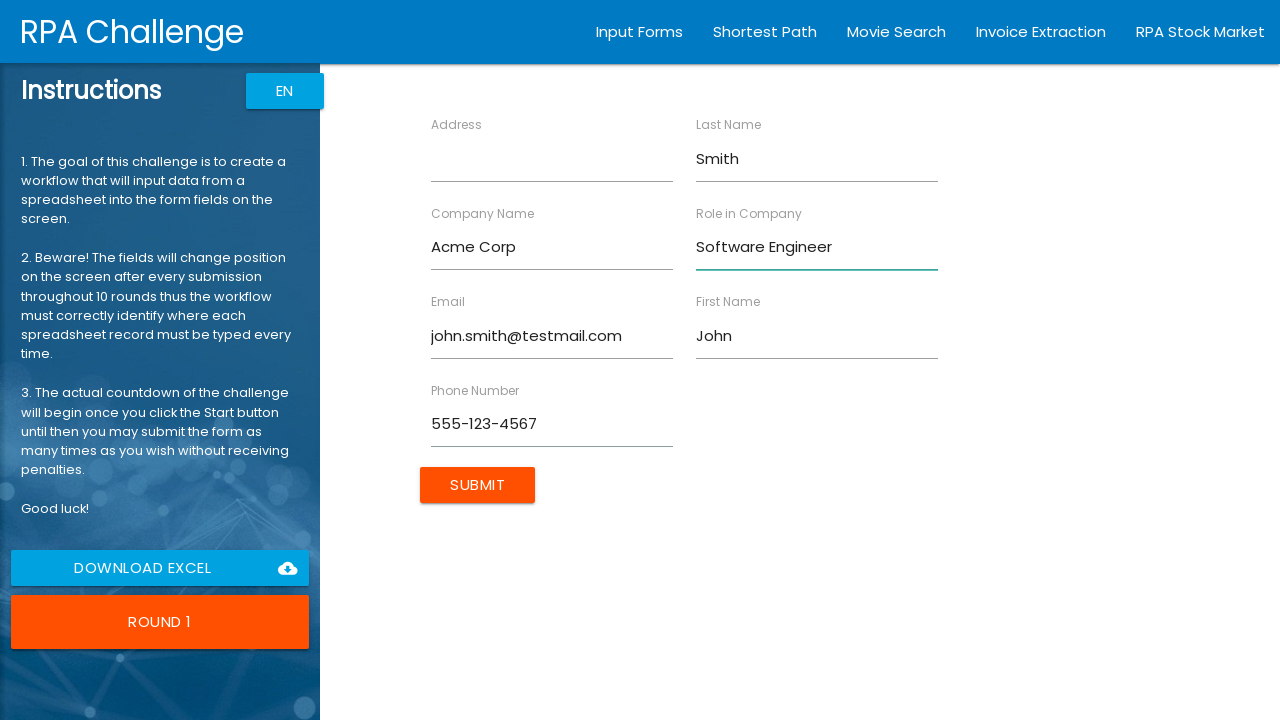

Filled address field with '123 Main Street, Boston, MA 02101' on input[ng-reflect-name='labelAddress']
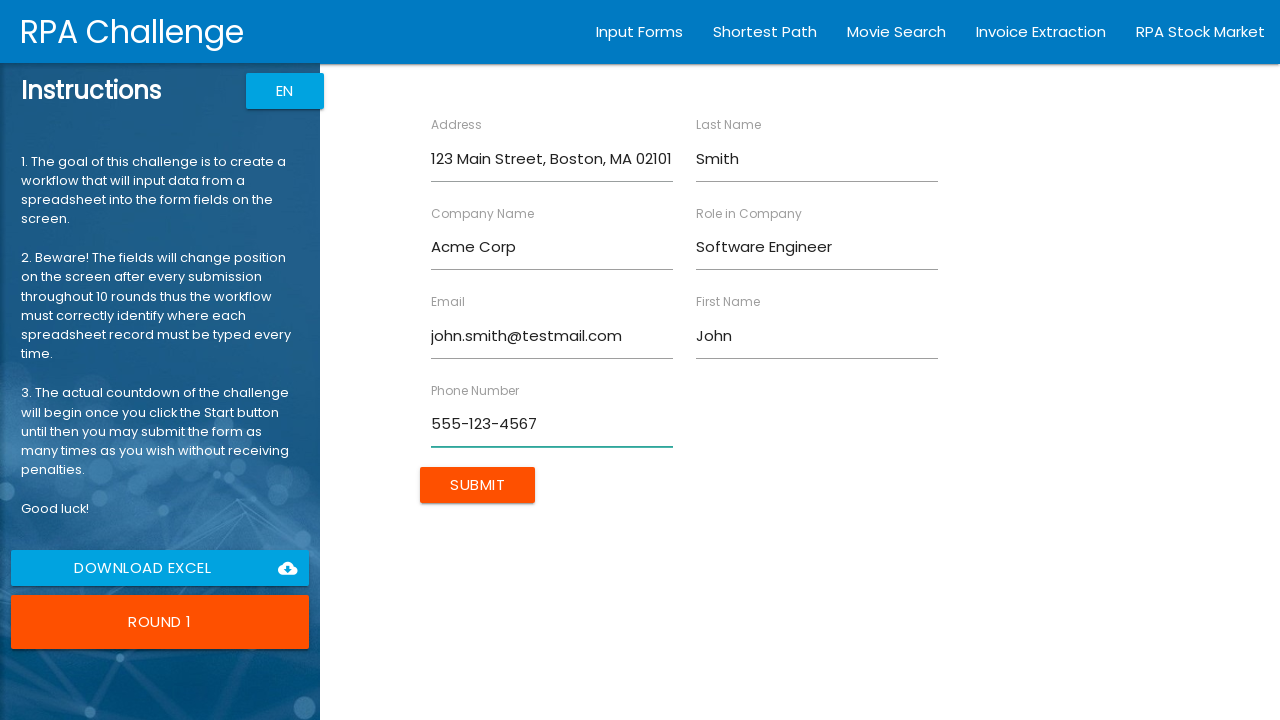

Clicked Submit button to submit the form entry at (478, 485) on input[type='submit']
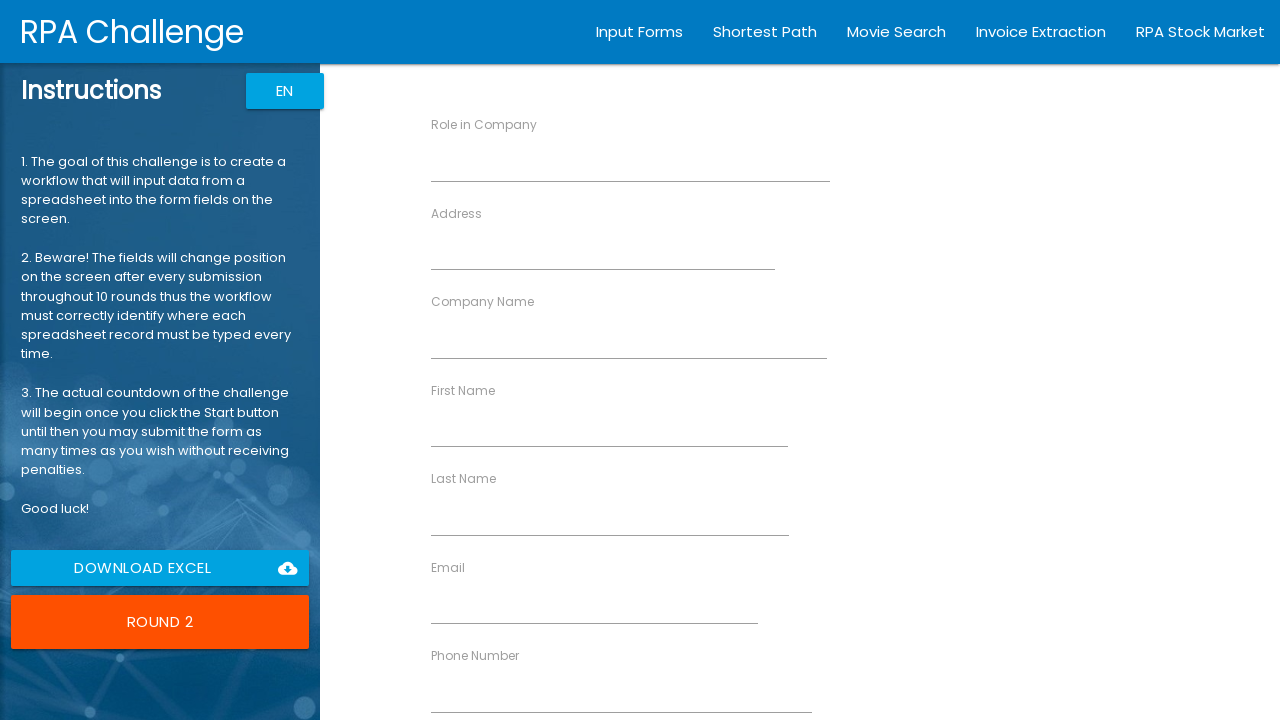

Waited 300ms for form to reset for next entry
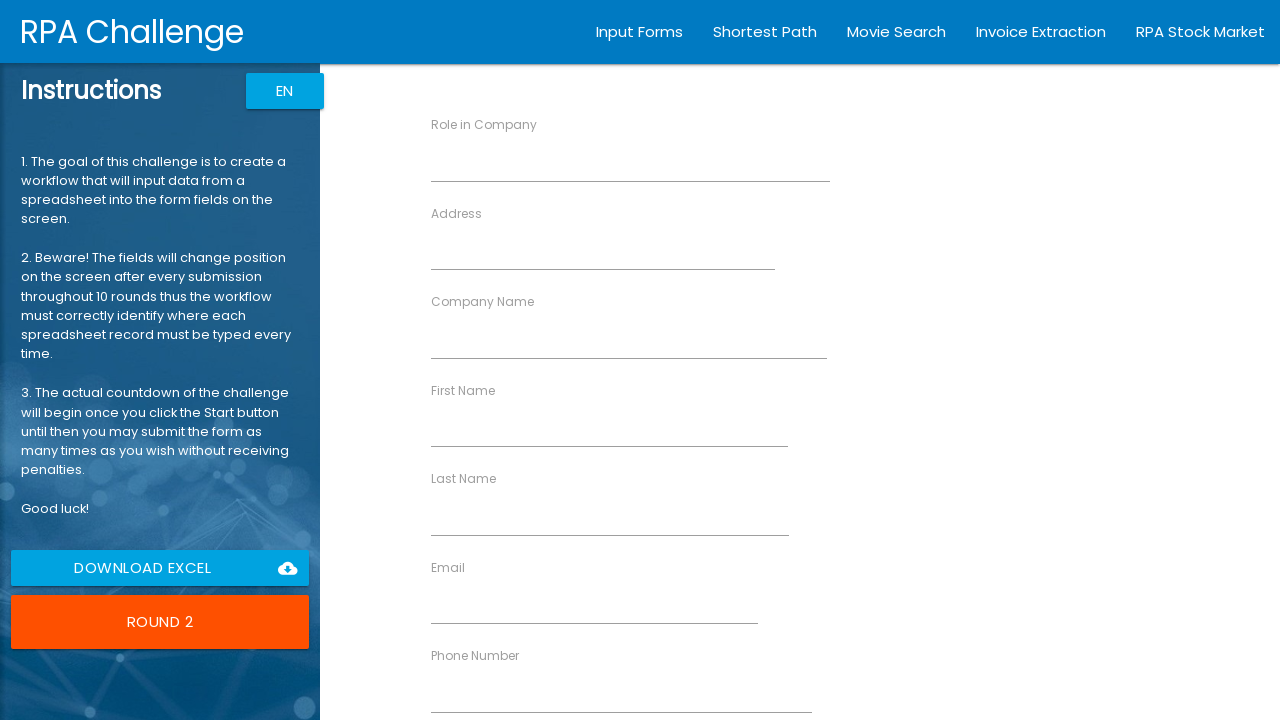

Filled first name field with 'Sarah' on input[ng-reflect-name='labelFirstName']
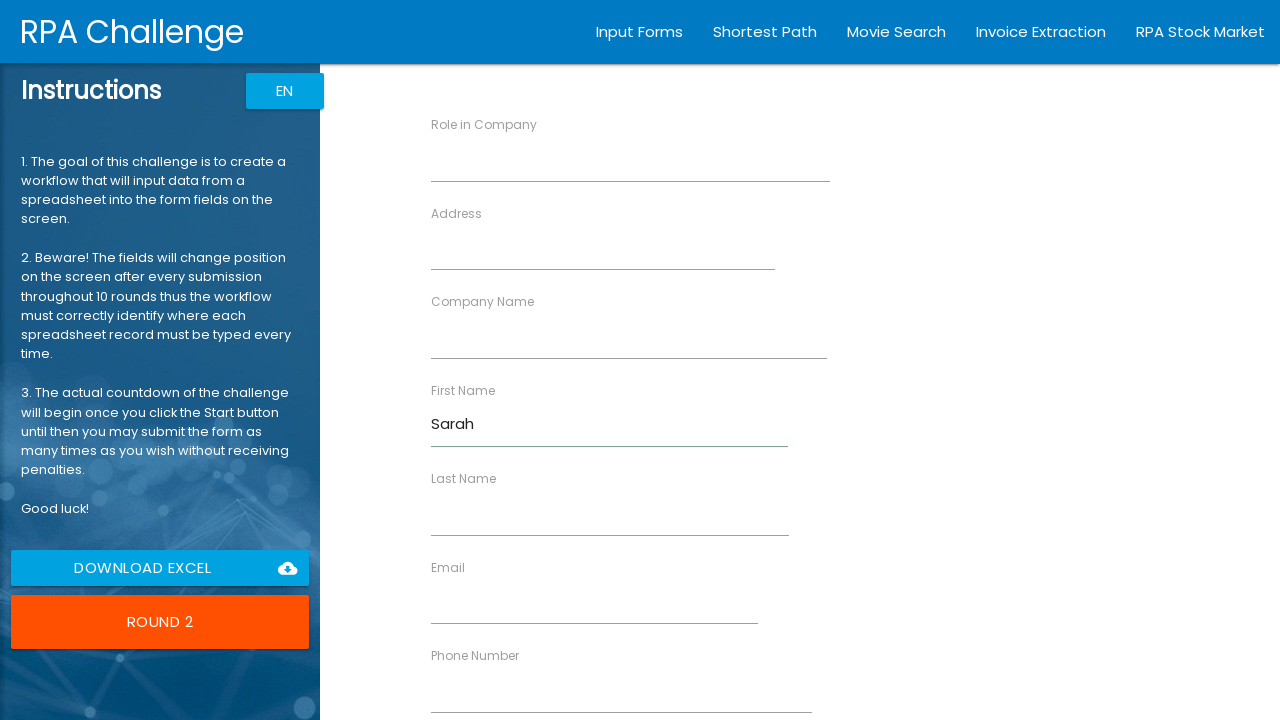

Filled last name field with 'Johnson' on input[ng-reflect-name='labelLastName']
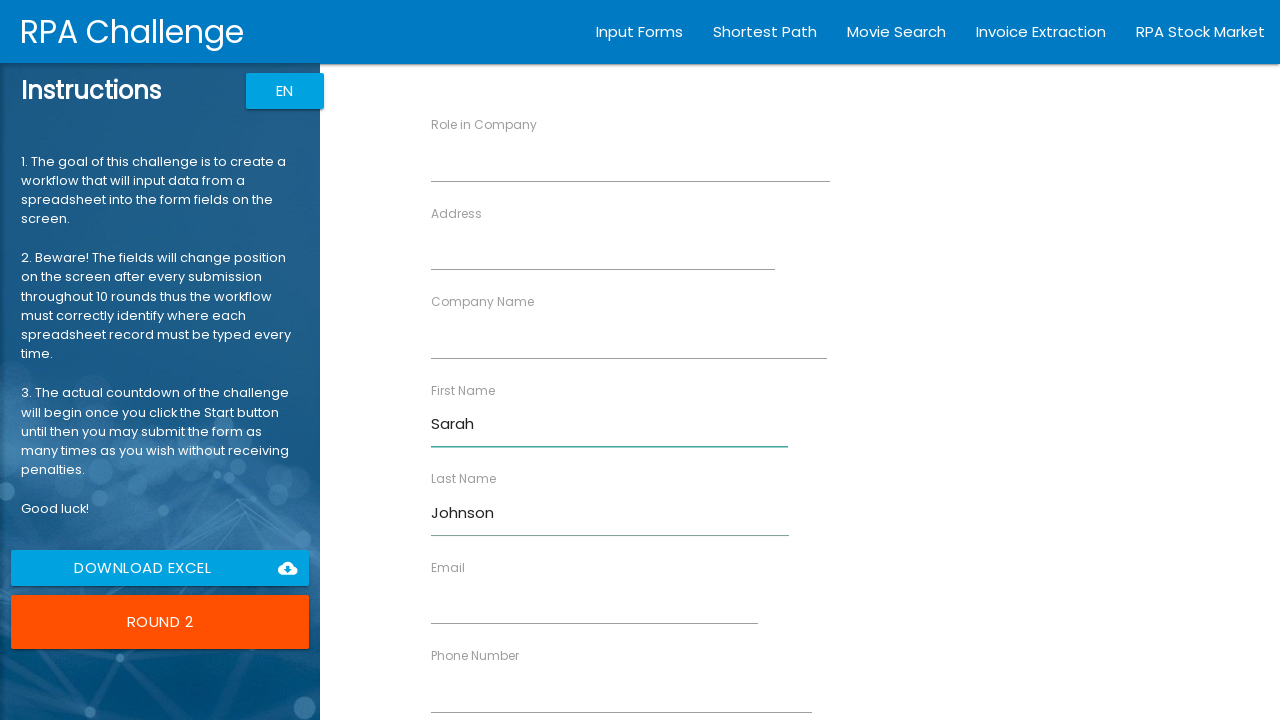

Filled email field with 'sarah.j@example.org' on input[ng-reflect-name='labelEmail']
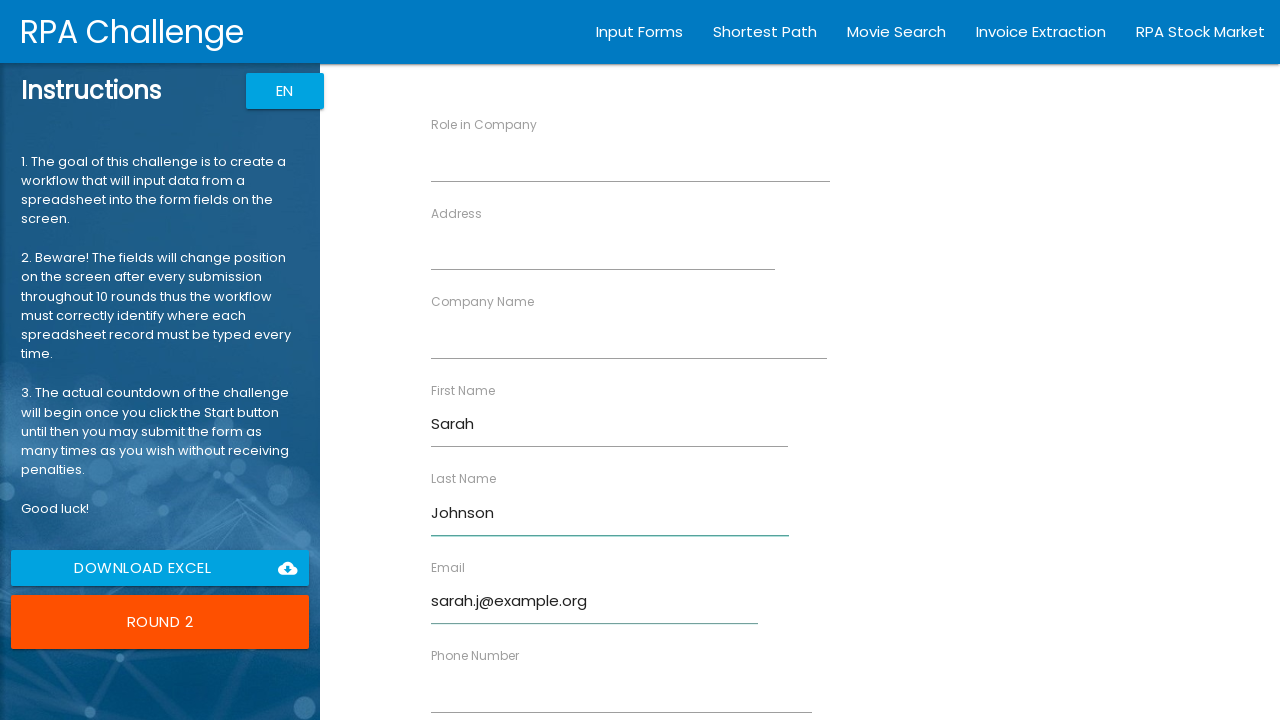

Filled company name field with 'Tech Solutions Inc' on input[ng-reflect-name='labelCompanyName']
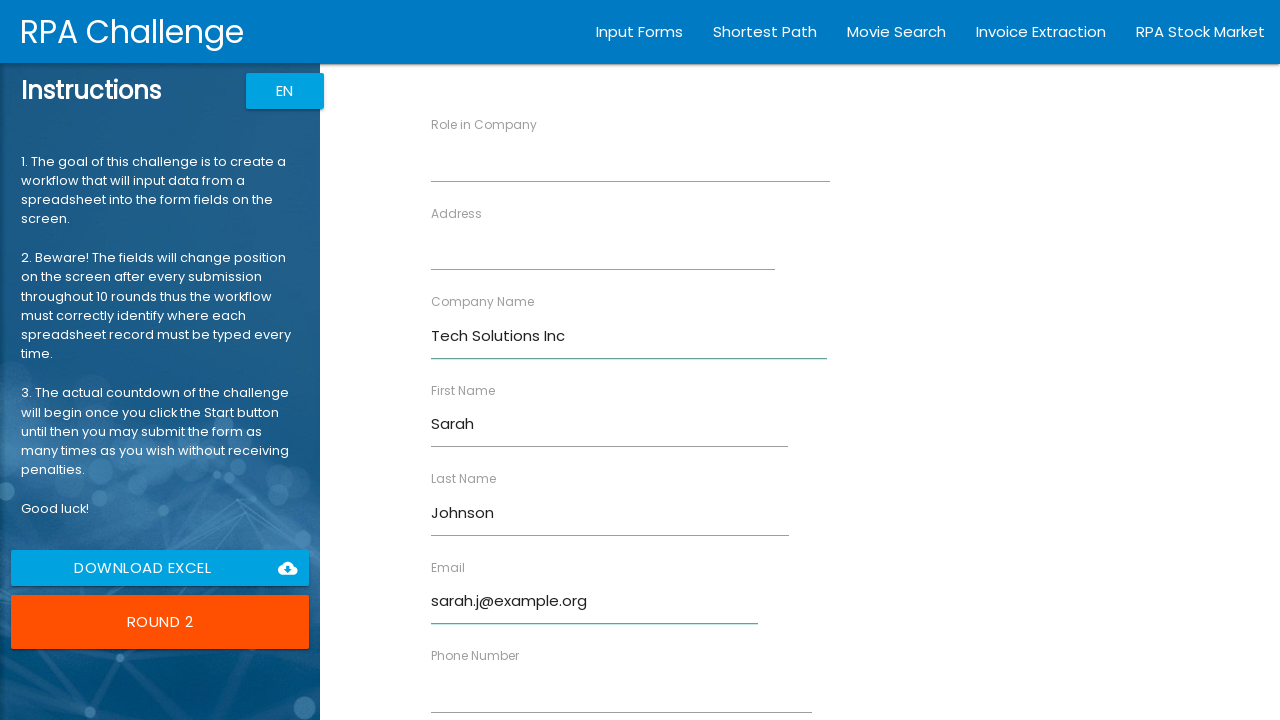

Filled role field with 'Product Manager' on input[ng-reflect-name='labelRole']
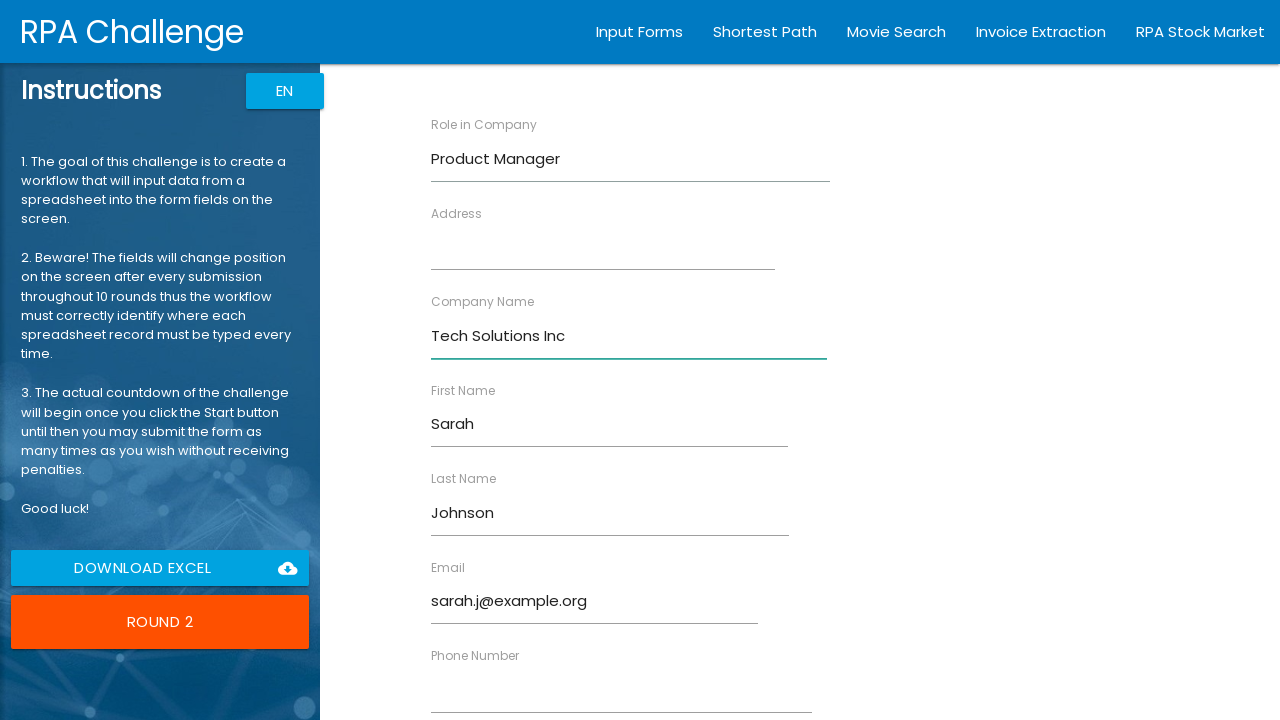

Filled phone number field with '555-987-6543' on input[ng-reflect-name='labelPhone']
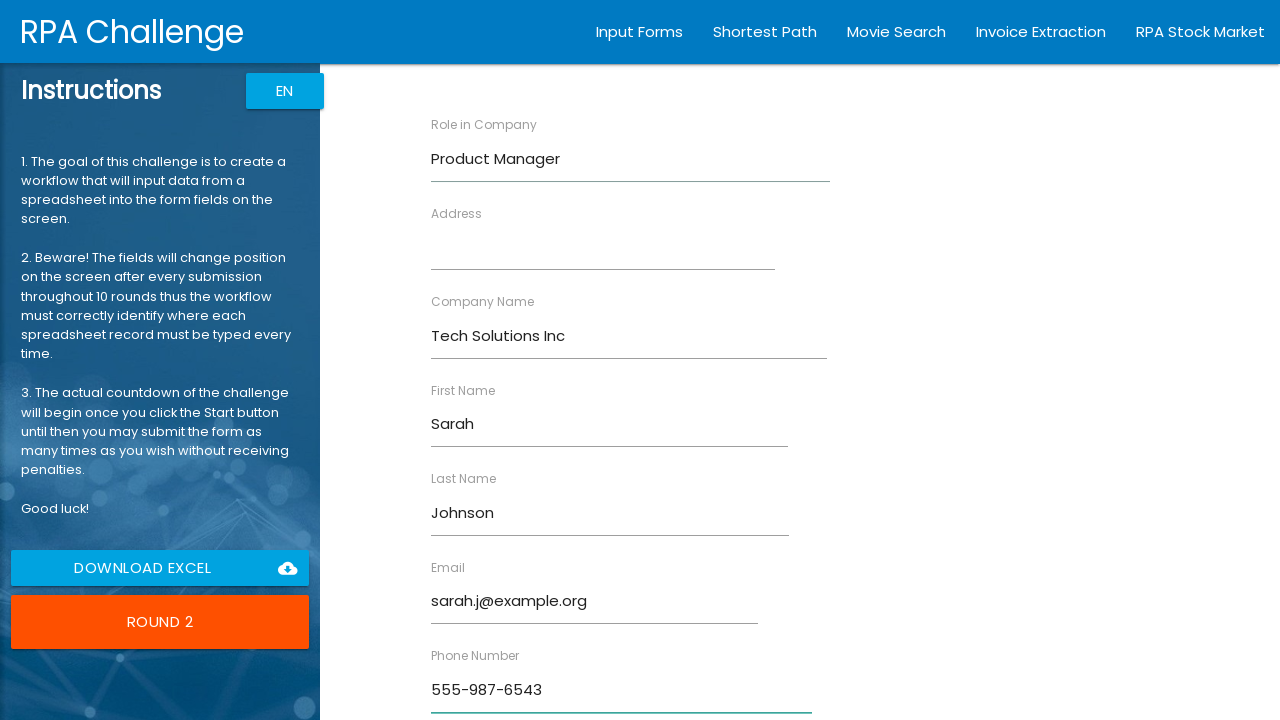

Filled address field with '456 Oak Avenue, Seattle, WA 98101' on input[ng-reflect-name='labelAddress']
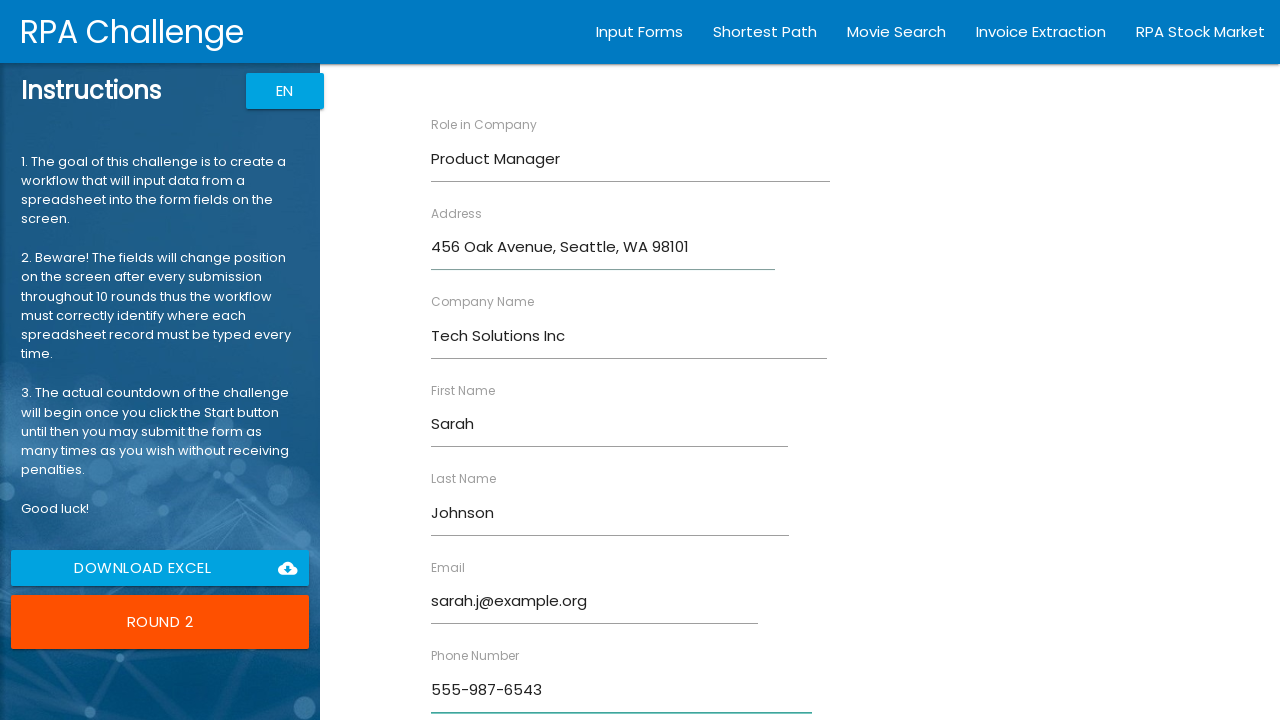

Clicked Submit button to submit the form entry at (478, 688) on input[type='submit']
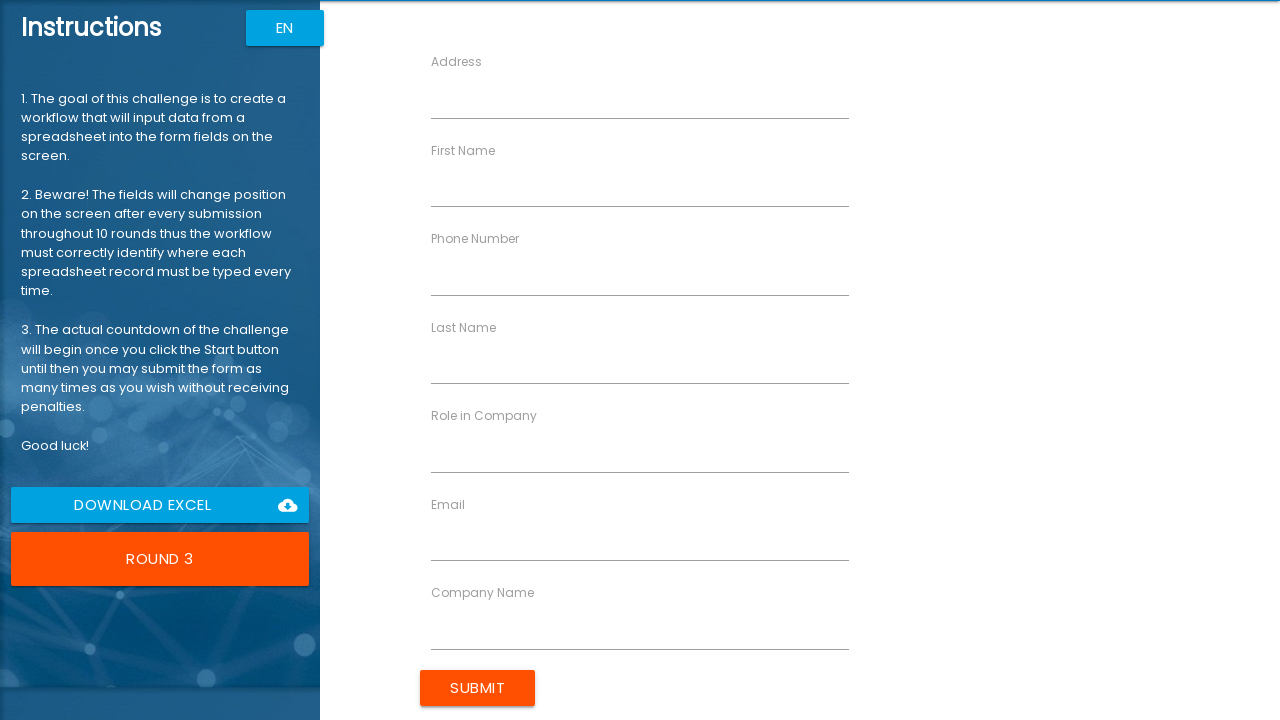

Waited 300ms for form to reset for next entry
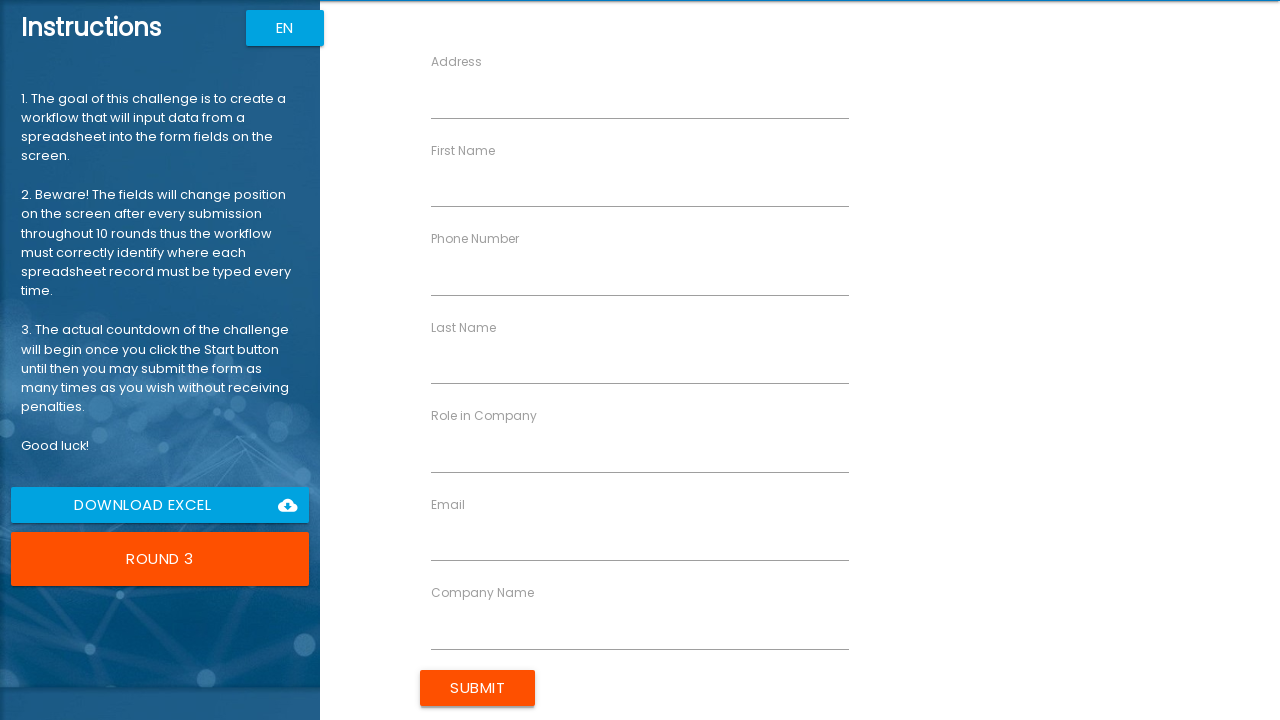

Filled first name field with 'Michael' on input[ng-reflect-name='labelFirstName']
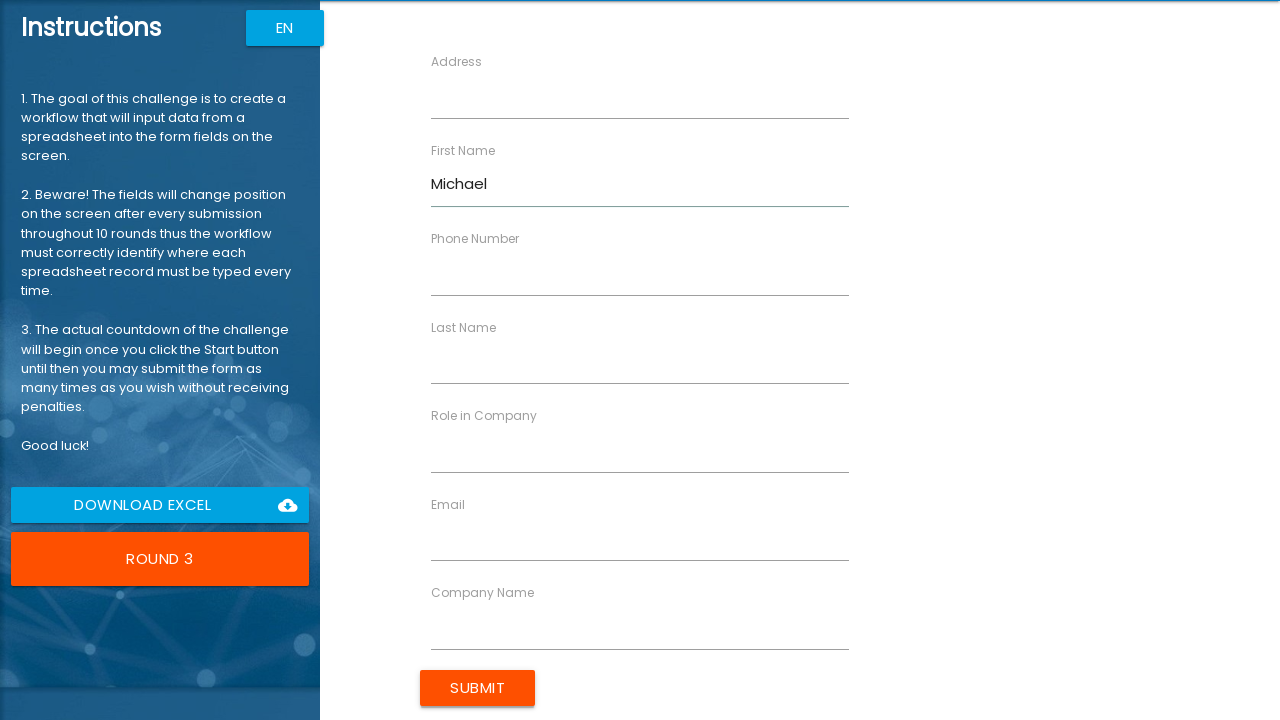

Filled last name field with 'Chen' on input[ng-reflect-name='labelLastName']
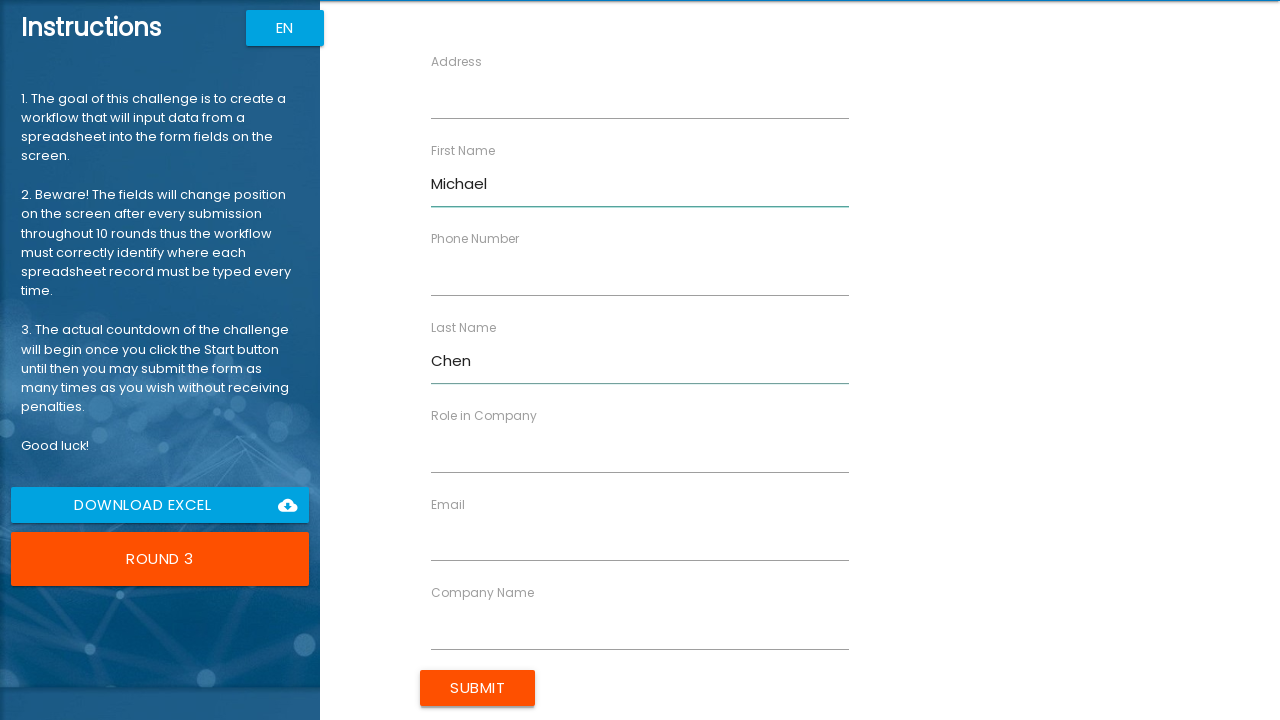

Filled email field with 'm.chen@business.net' on input[ng-reflect-name='labelEmail']
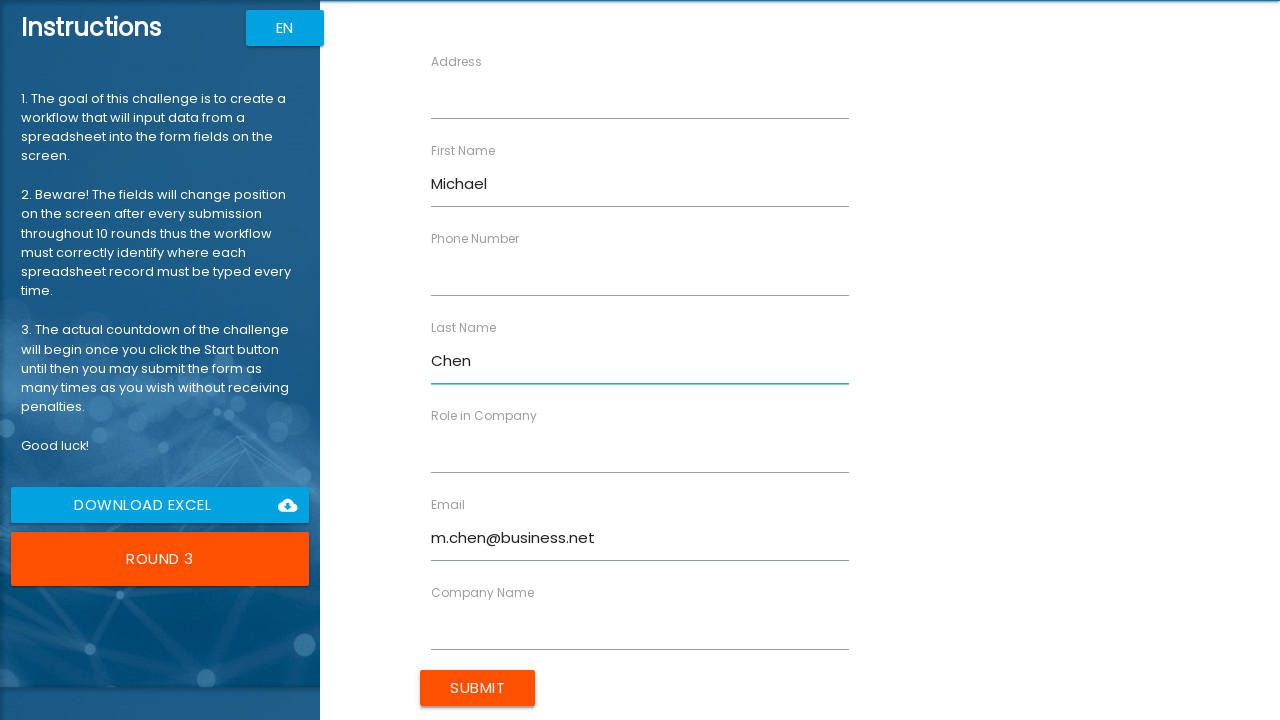

Filled company name field with 'Global Industries' on input[ng-reflect-name='labelCompanyName']
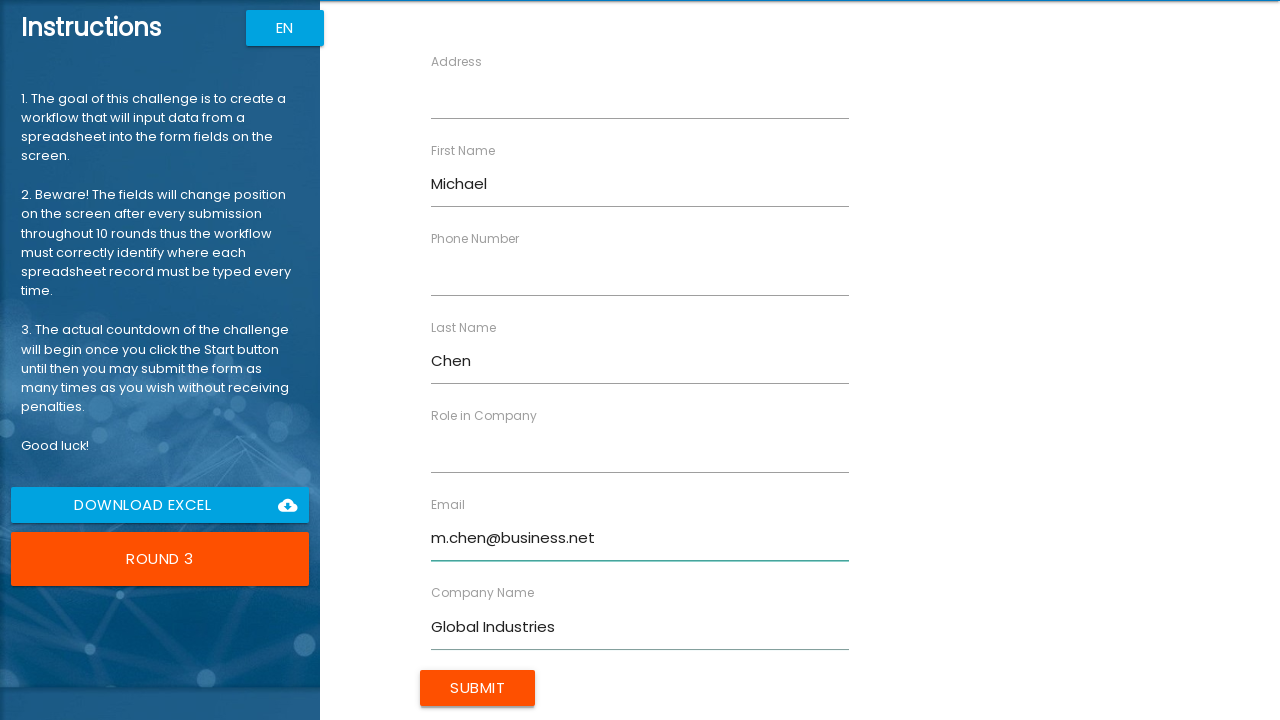

Filled role field with 'Data Analyst' on input[ng-reflect-name='labelRole']
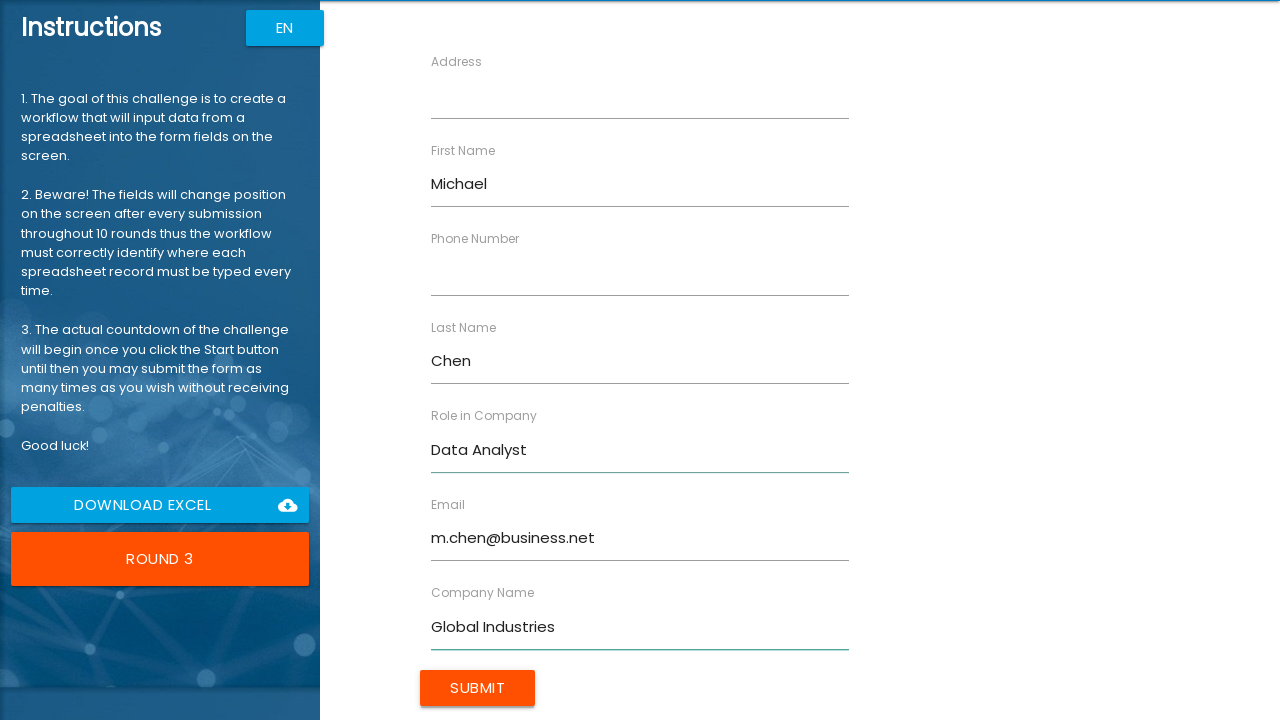

Filled phone number field with '555-246-8135' on input[ng-reflect-name='labelPhone']
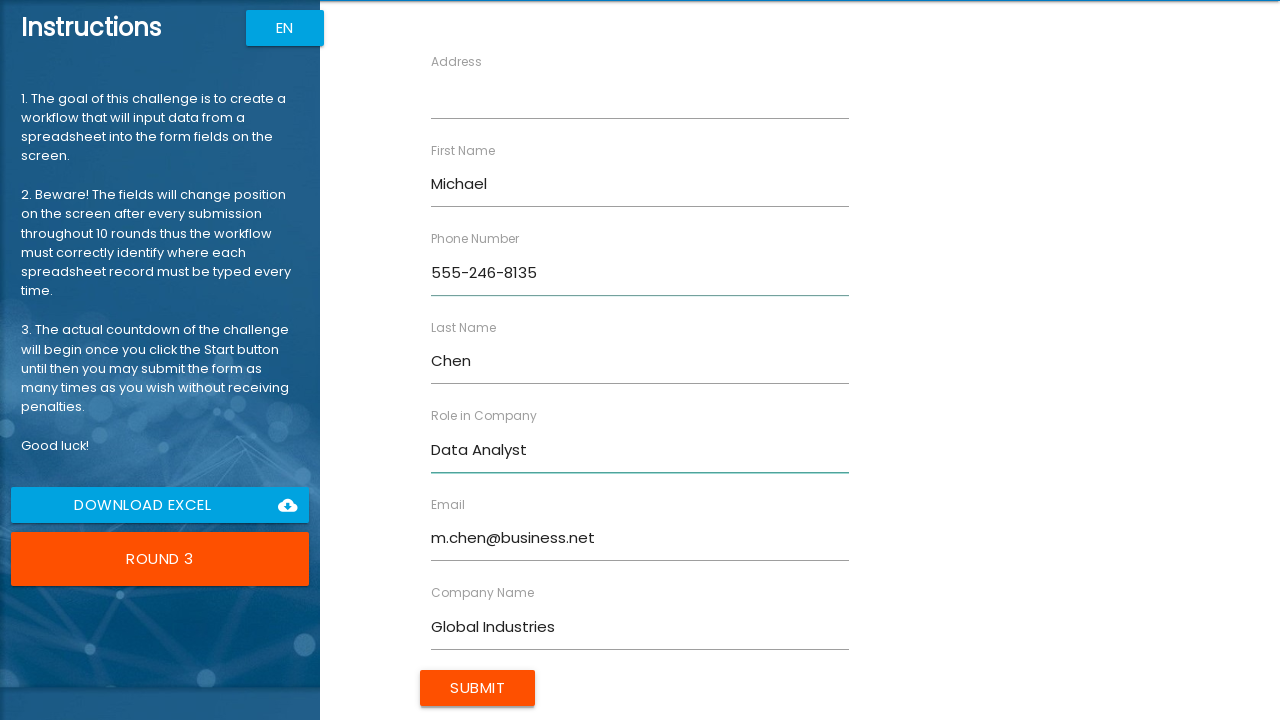

Filled address field with '789 Pine Road, Denver, CO 80201' on input[ng-reflect-name='labelAddress']
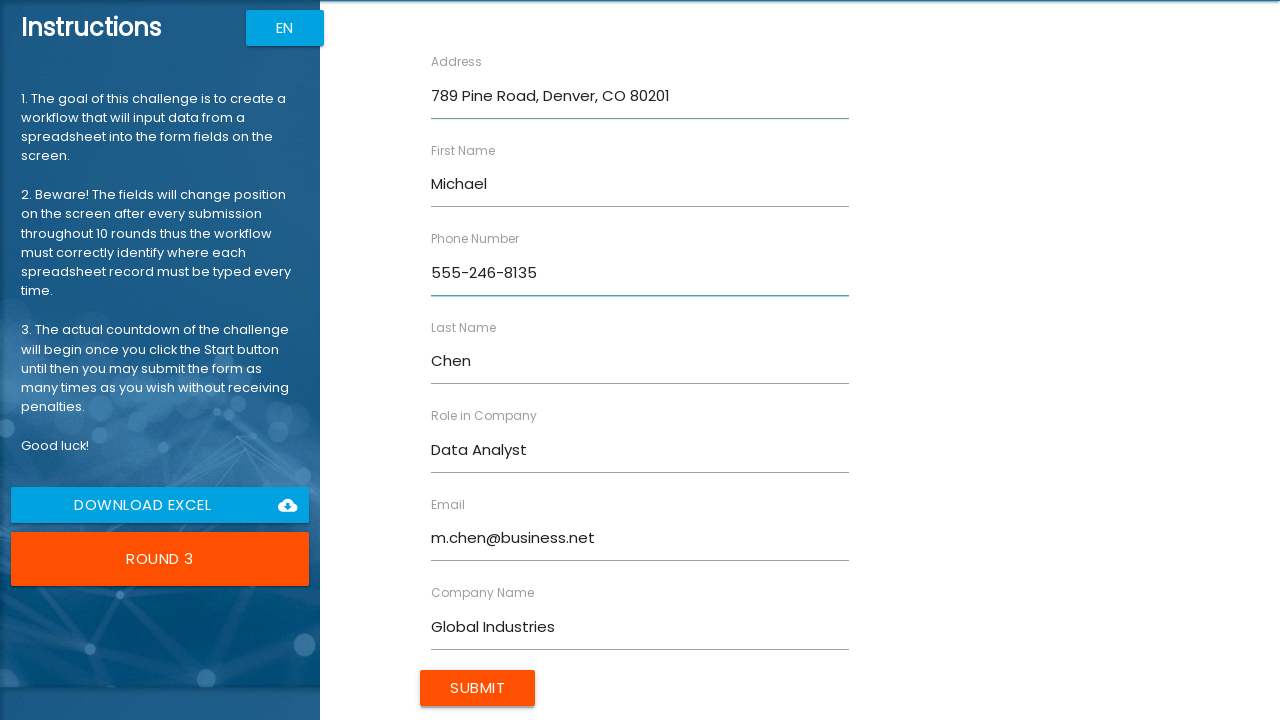

Clicked Submit button to submit the form entry at (478, 688) on input[type='submit']
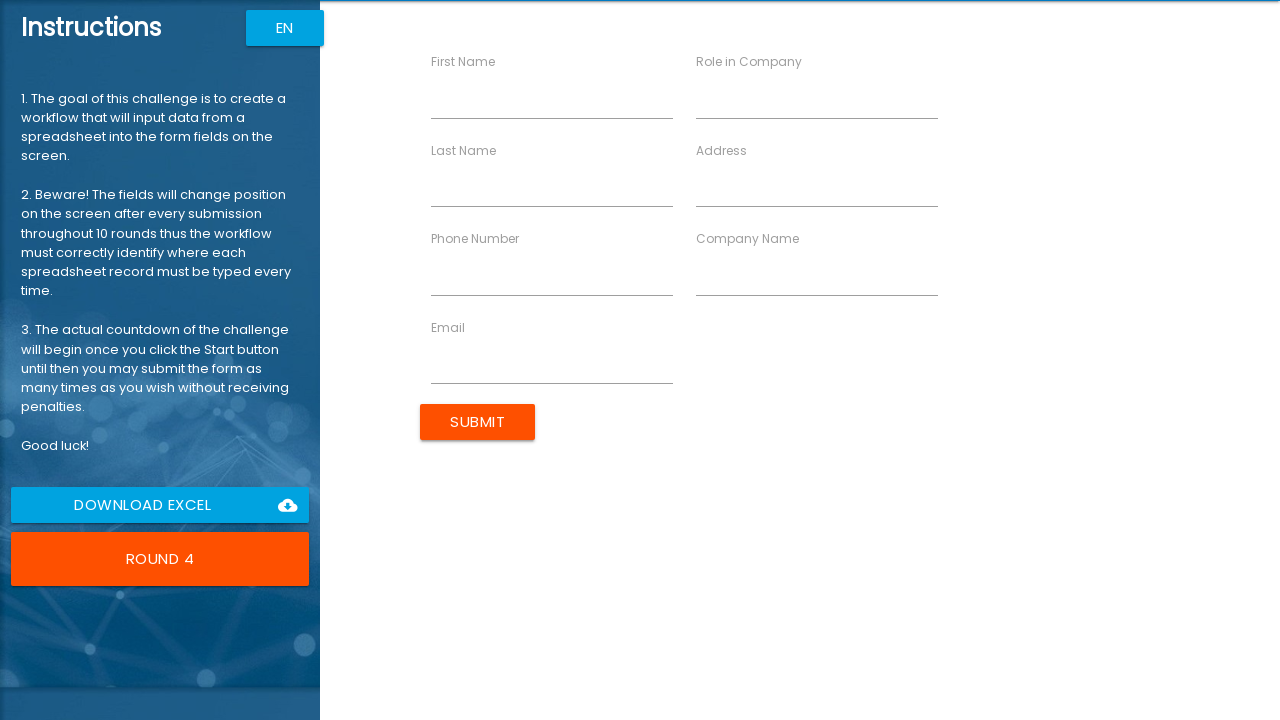

Waited 300ms for form to reset for next entry
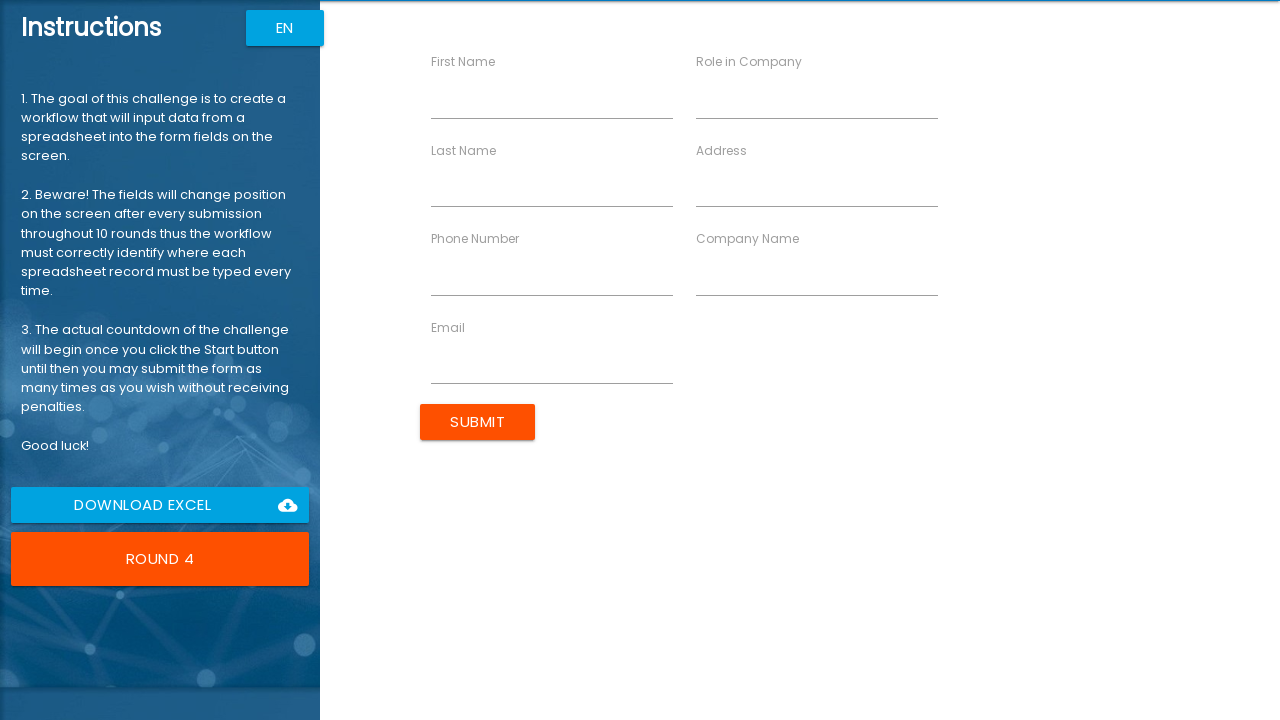

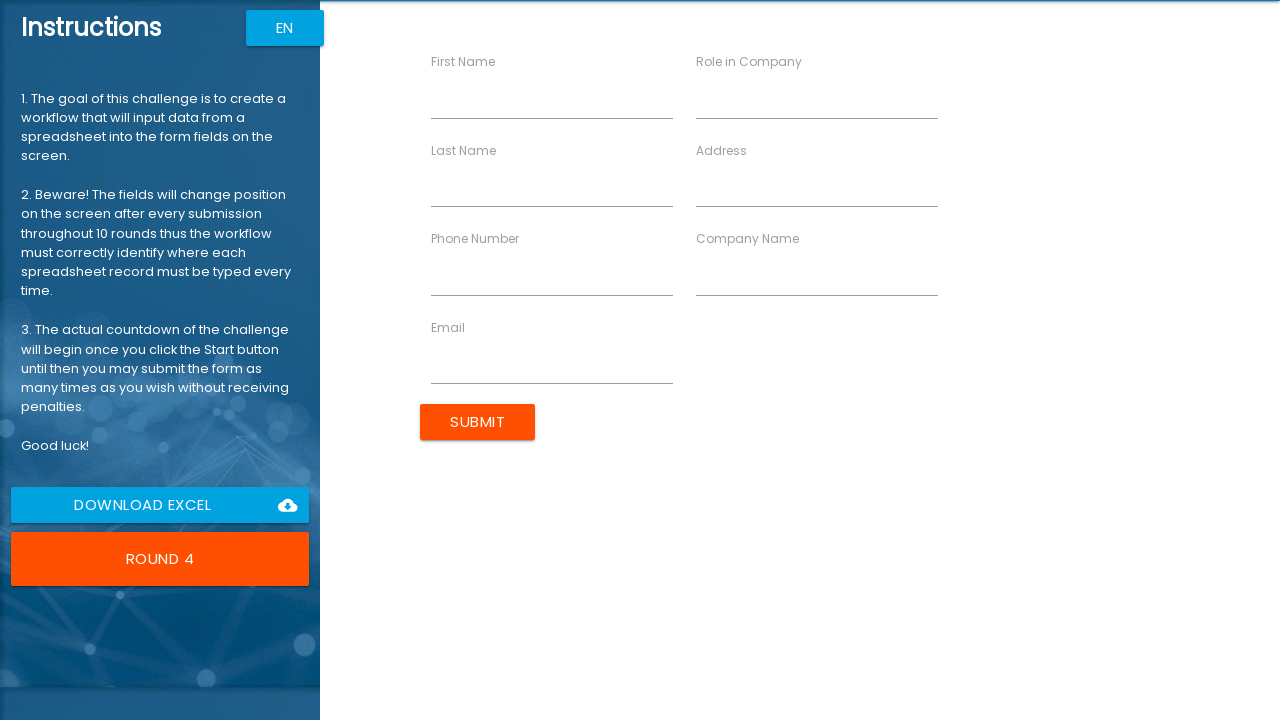